Navigates to YouTube homepage and verifies the page title contains the word "video"

Starting URL: https://www.youtube.com

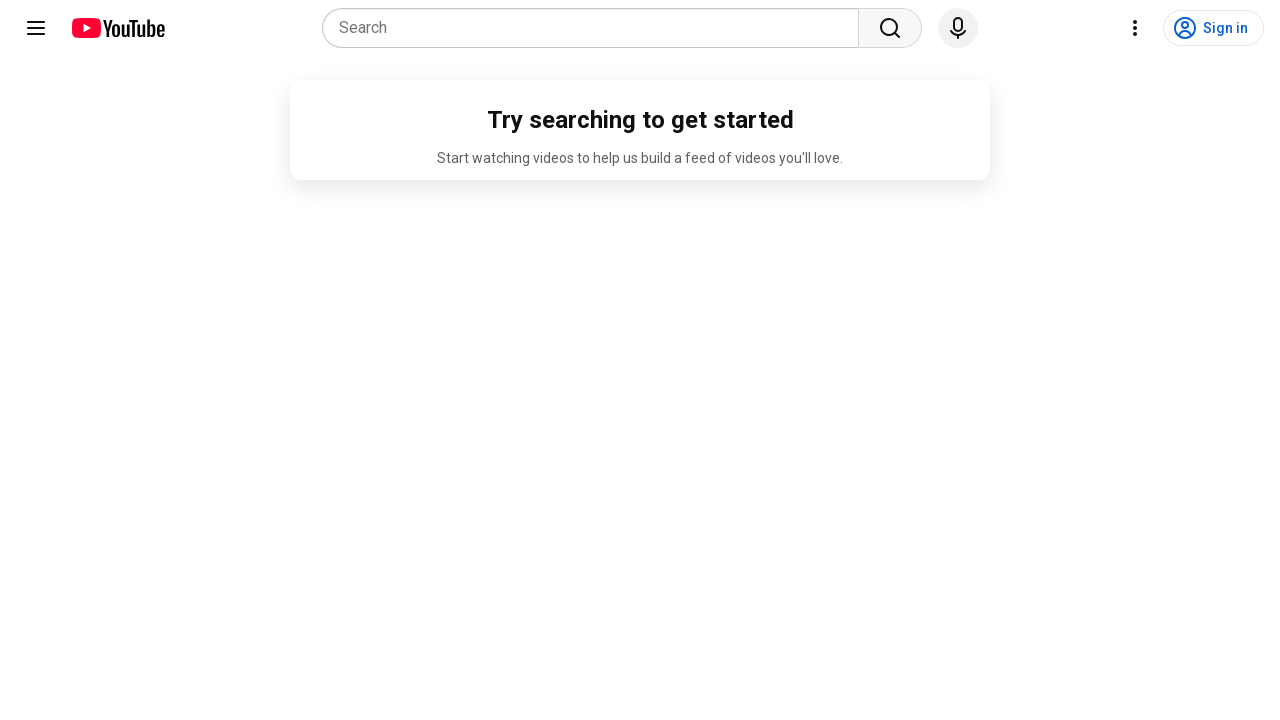

Navigated to YouTube homepage
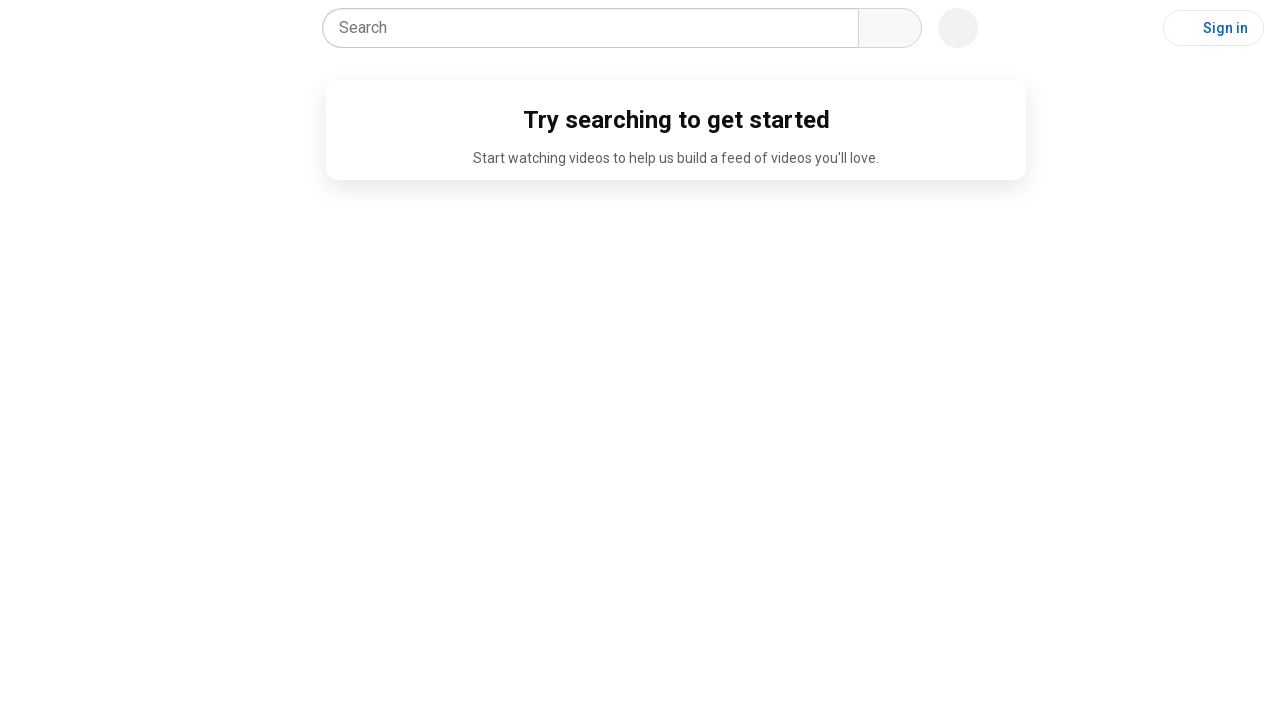

Page loaded to domcontentloaded state
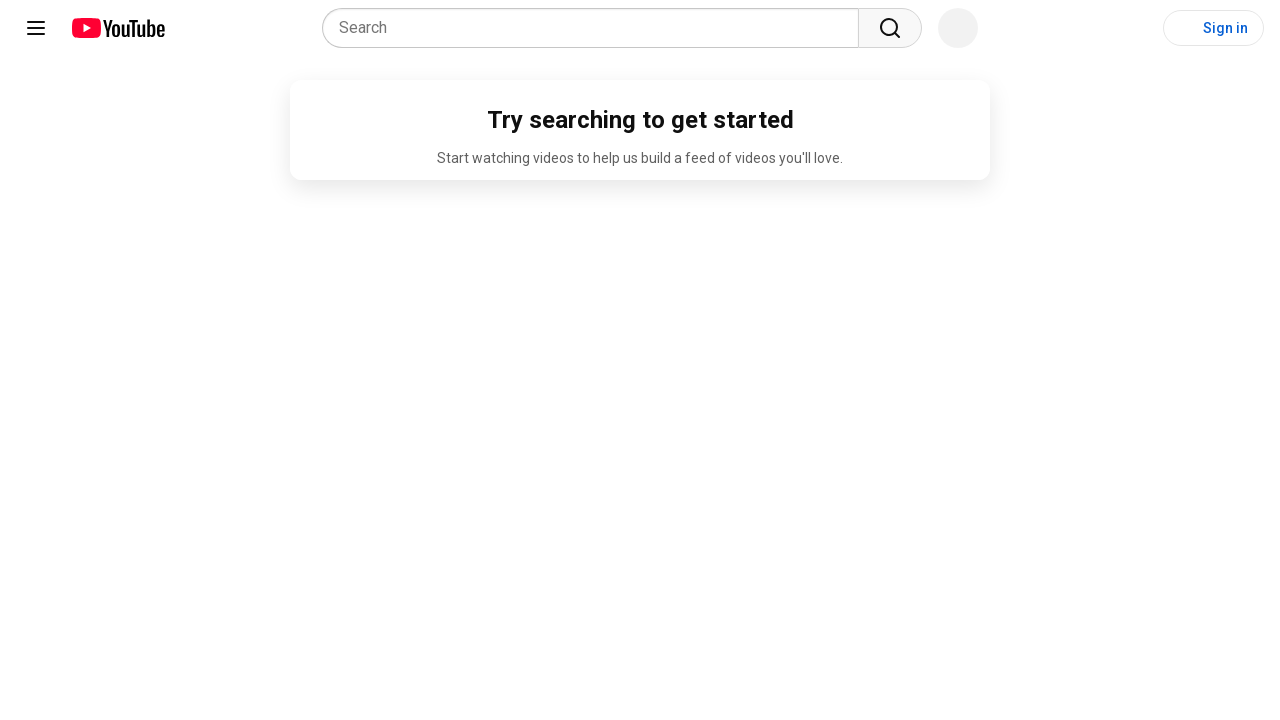

Retrieved page title: YouTube
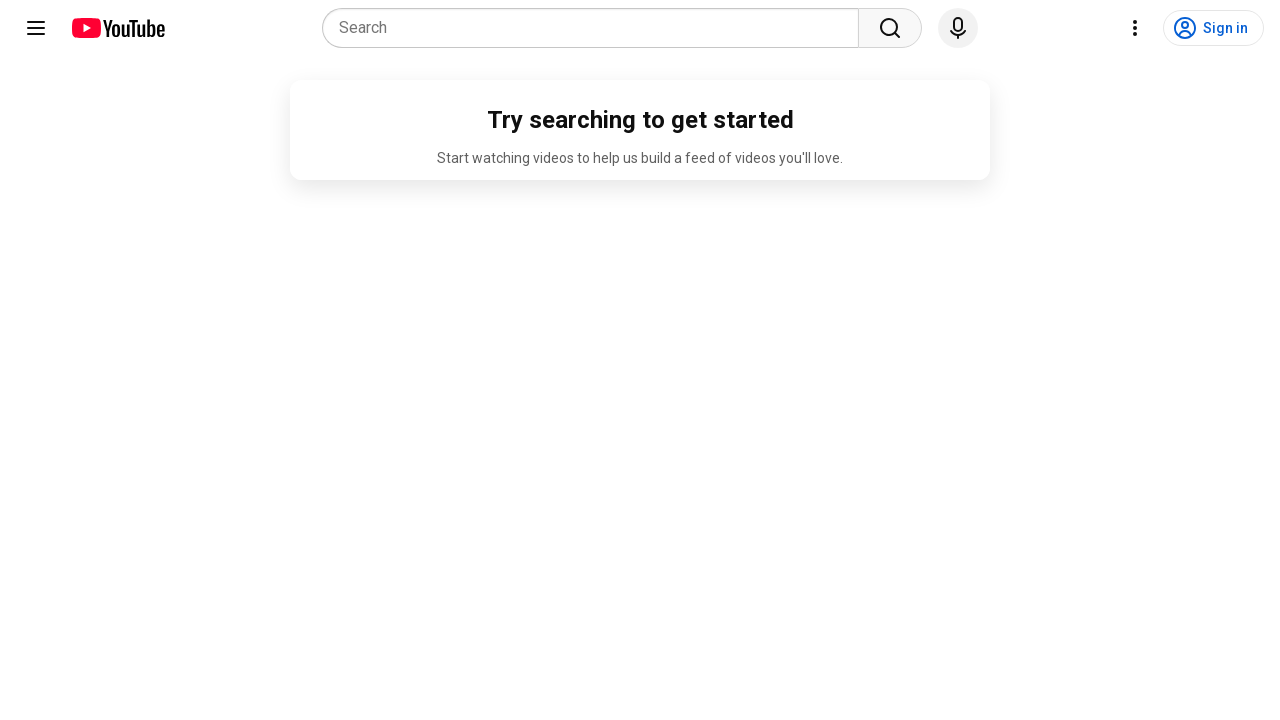

Verified page title contains 'video' or 'YouTube'
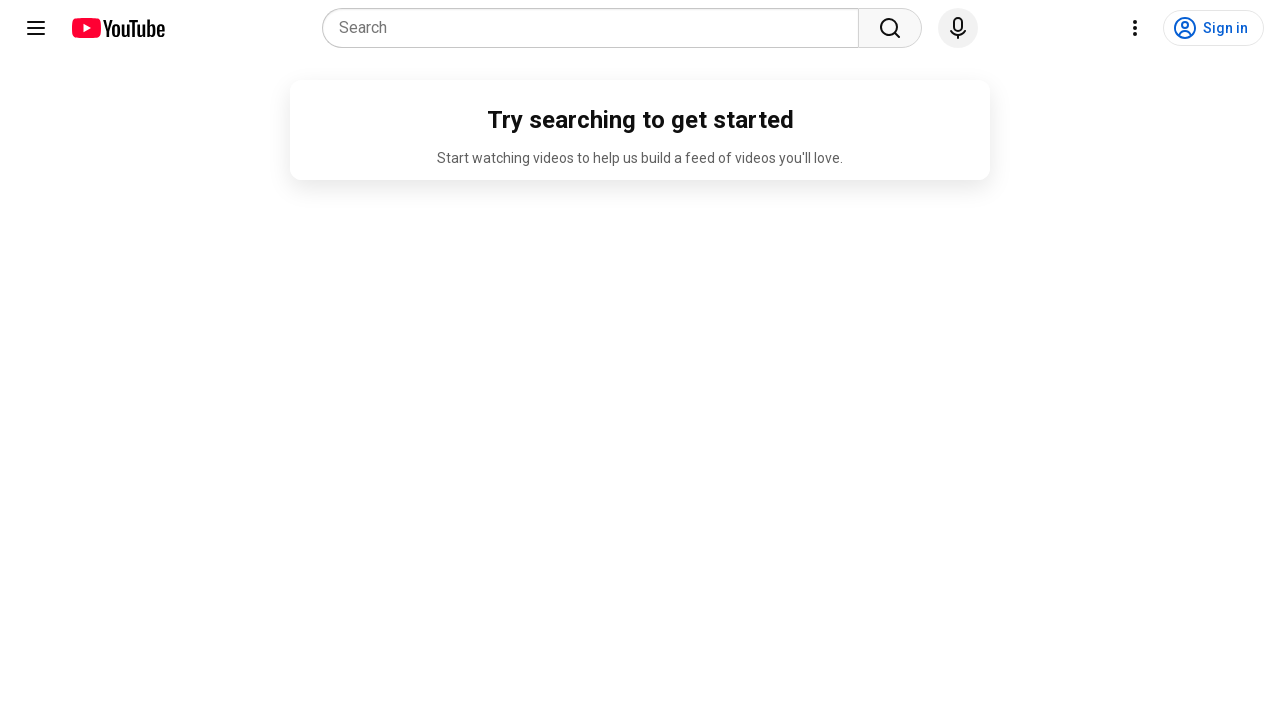

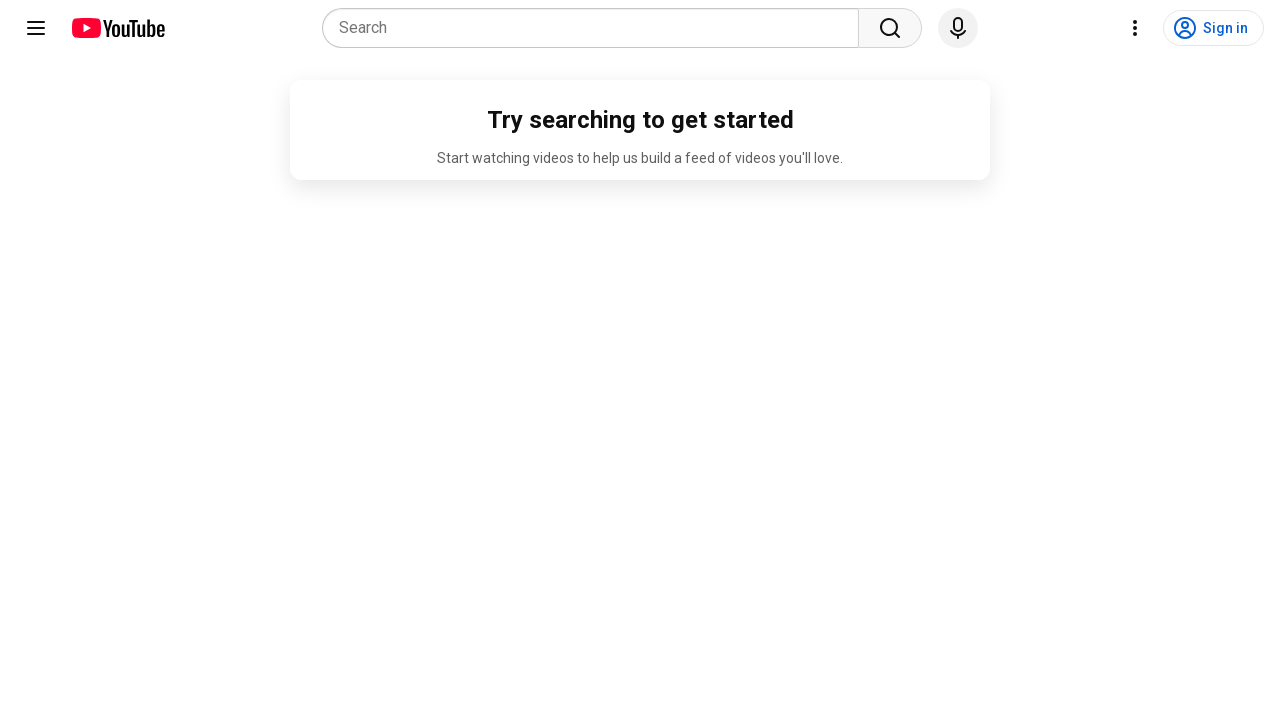